Tests navigation to a new tab via "Testing" link, then interacts with a hamburger menu dropdown to verify that 8 menu items are displayed in the dropdown.

Starting URL: https://shop.qaautomationlabs.com/shop.php

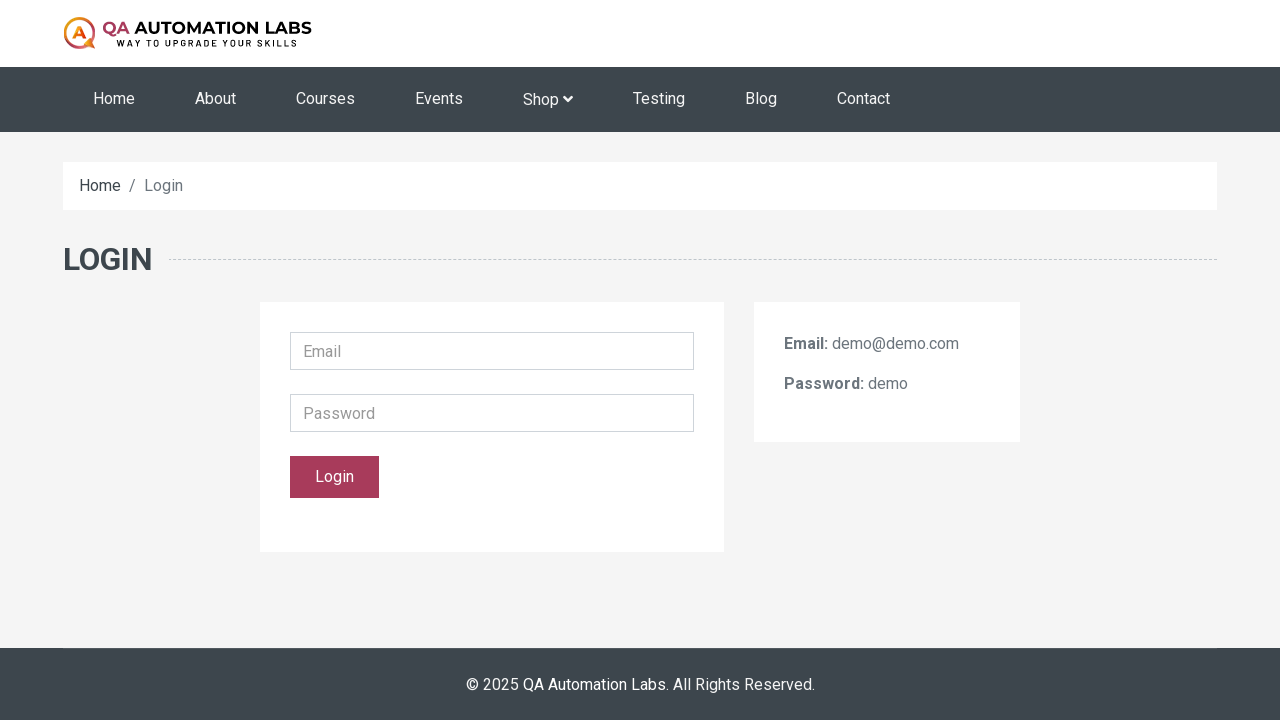

Clicked 'Testing' link to open new tab at (659, 100) on xpath=//a[normalize-space()='Testing']
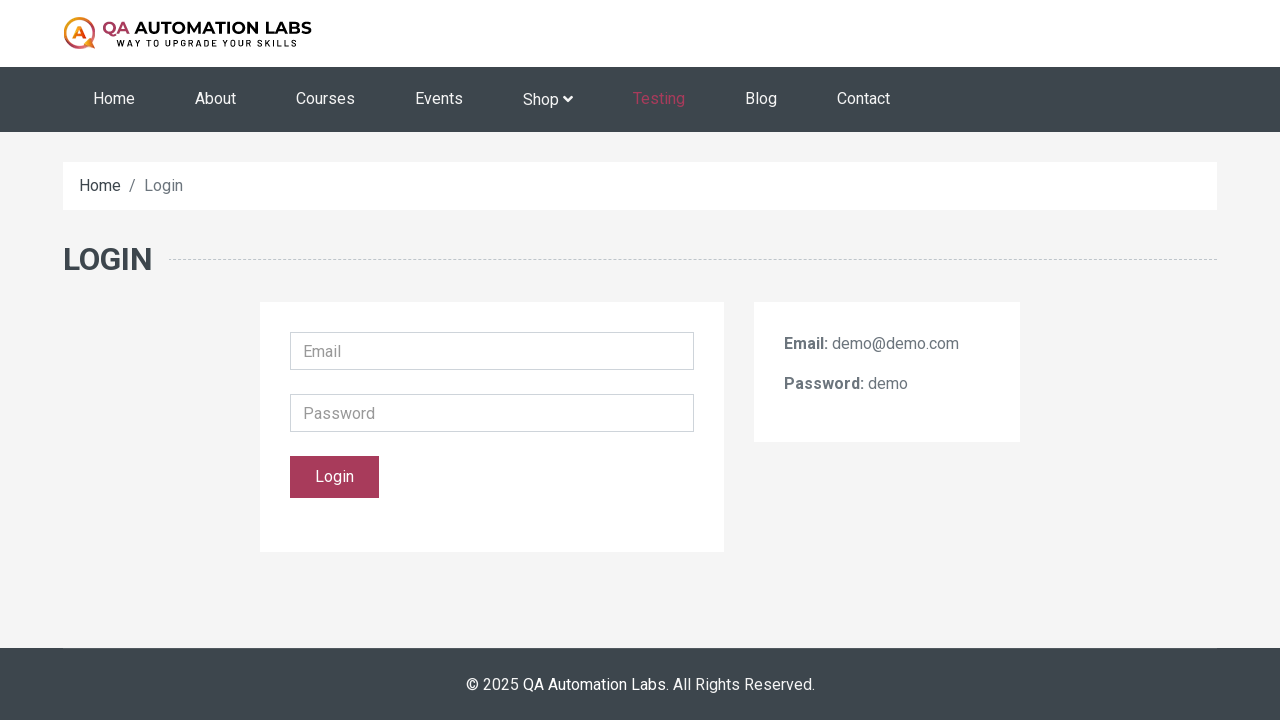

Switched to new tab opened by Testing link
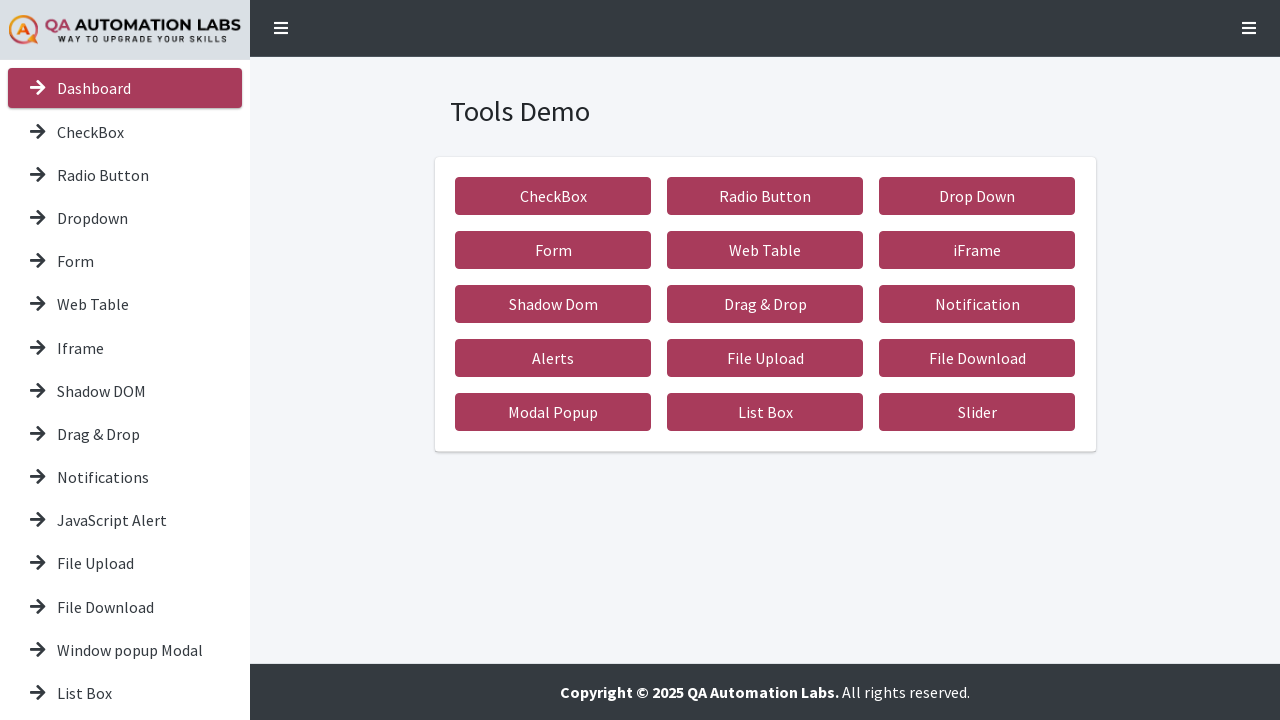

New page fully loaded
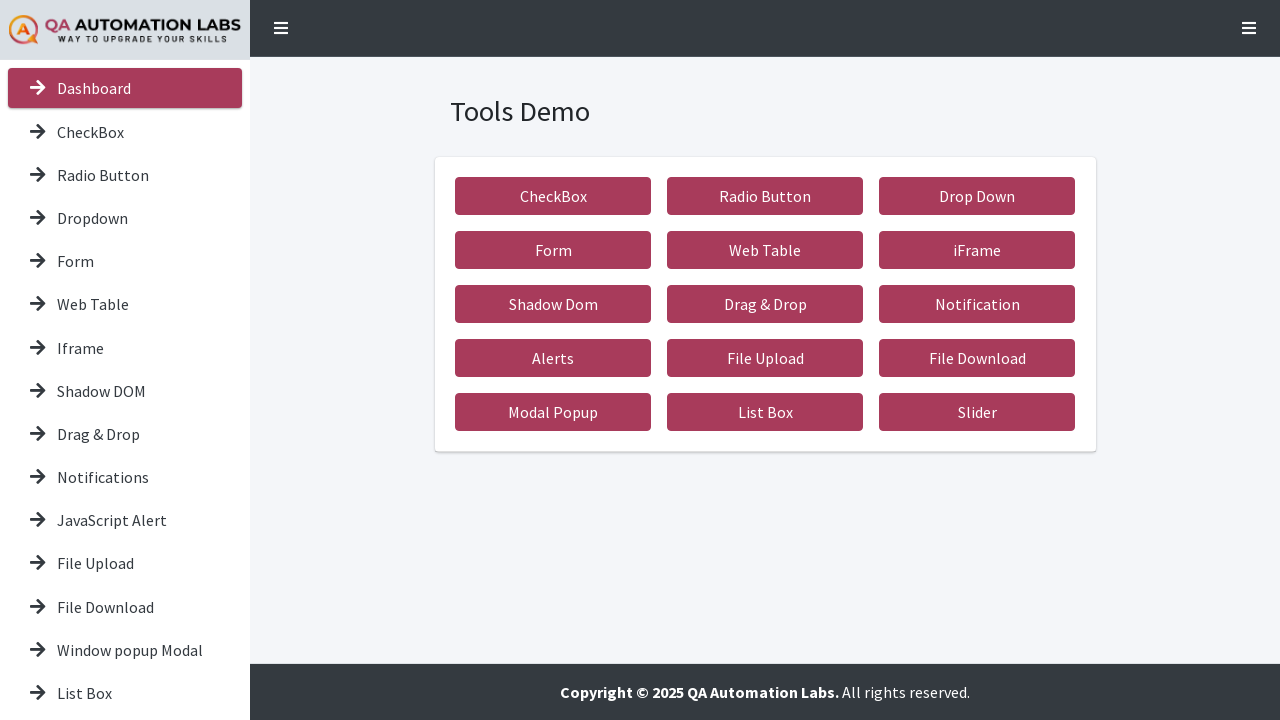

Scrolled to top of page
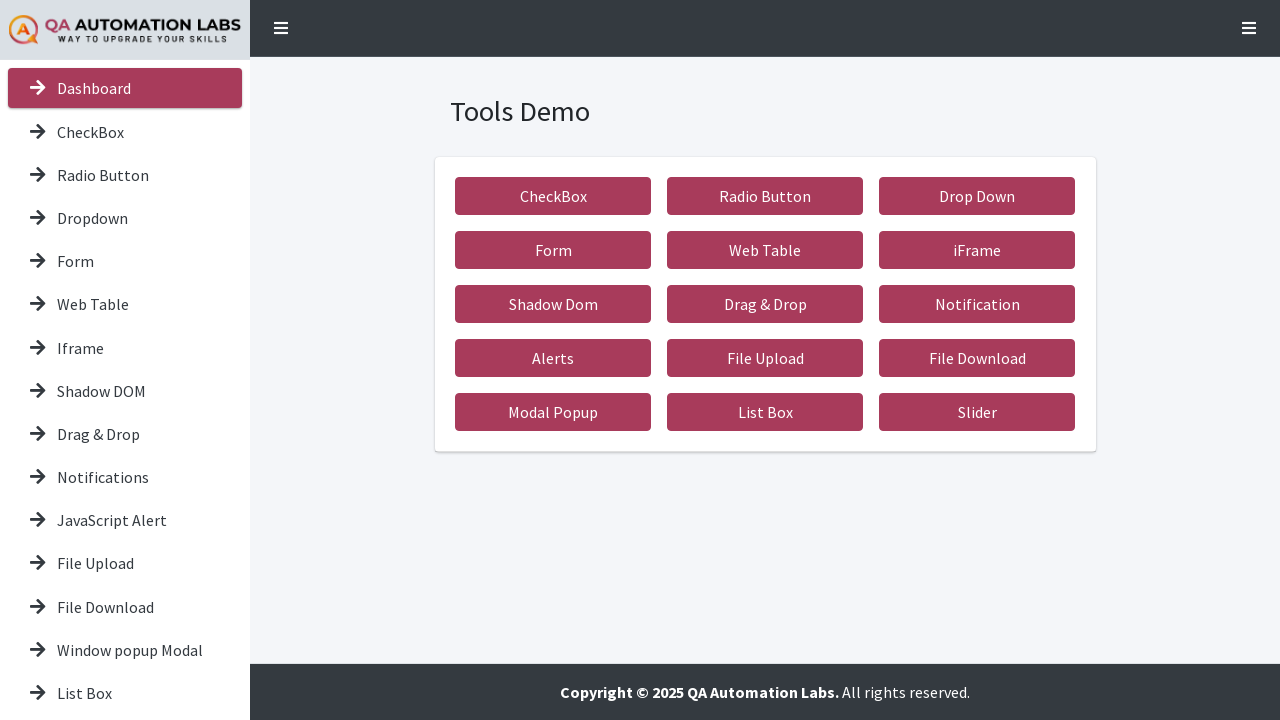

Clicked hamburger menu button at (1249, 28) on a.nav-link[data-toggle='dropdown']
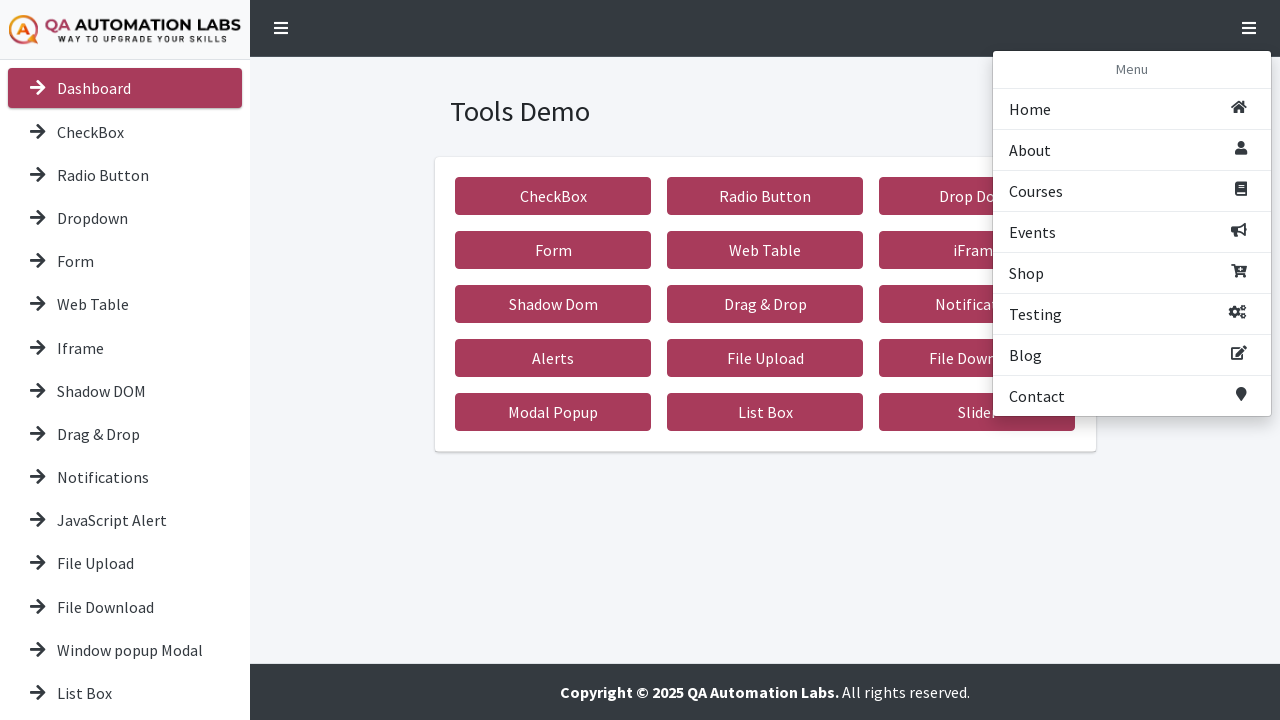

Dropdown menu became visible
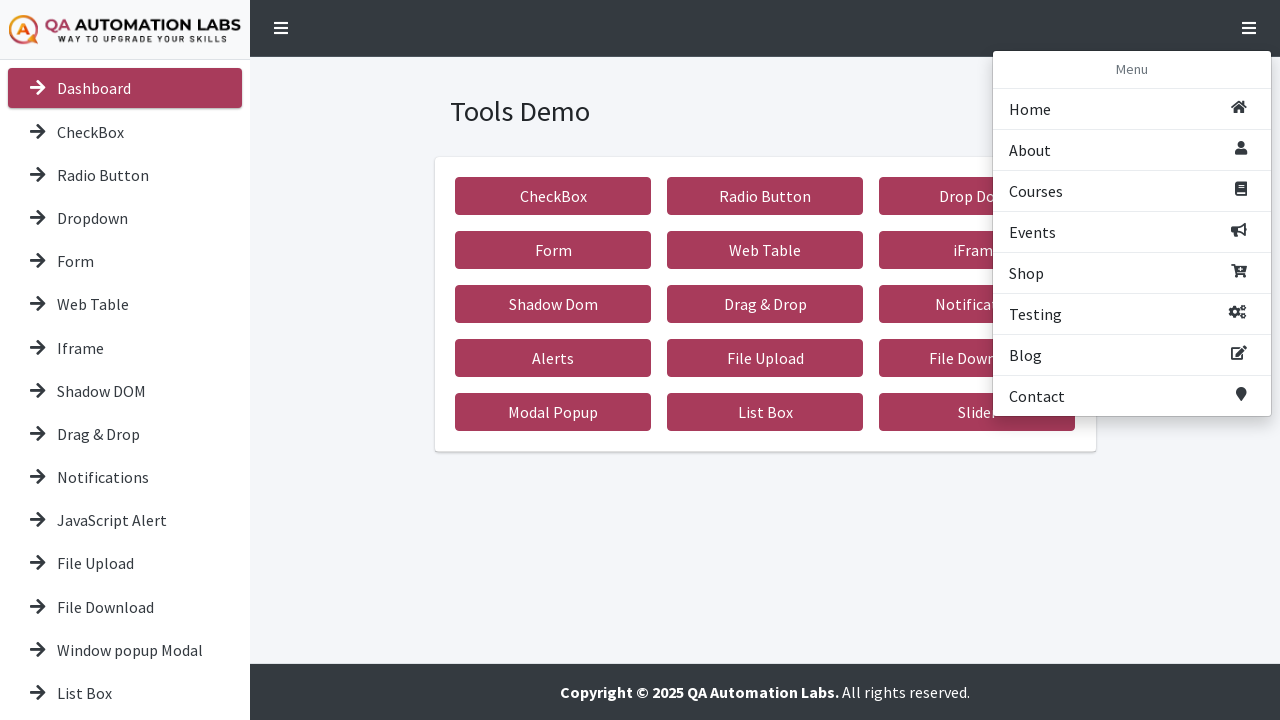

First menu item is visible
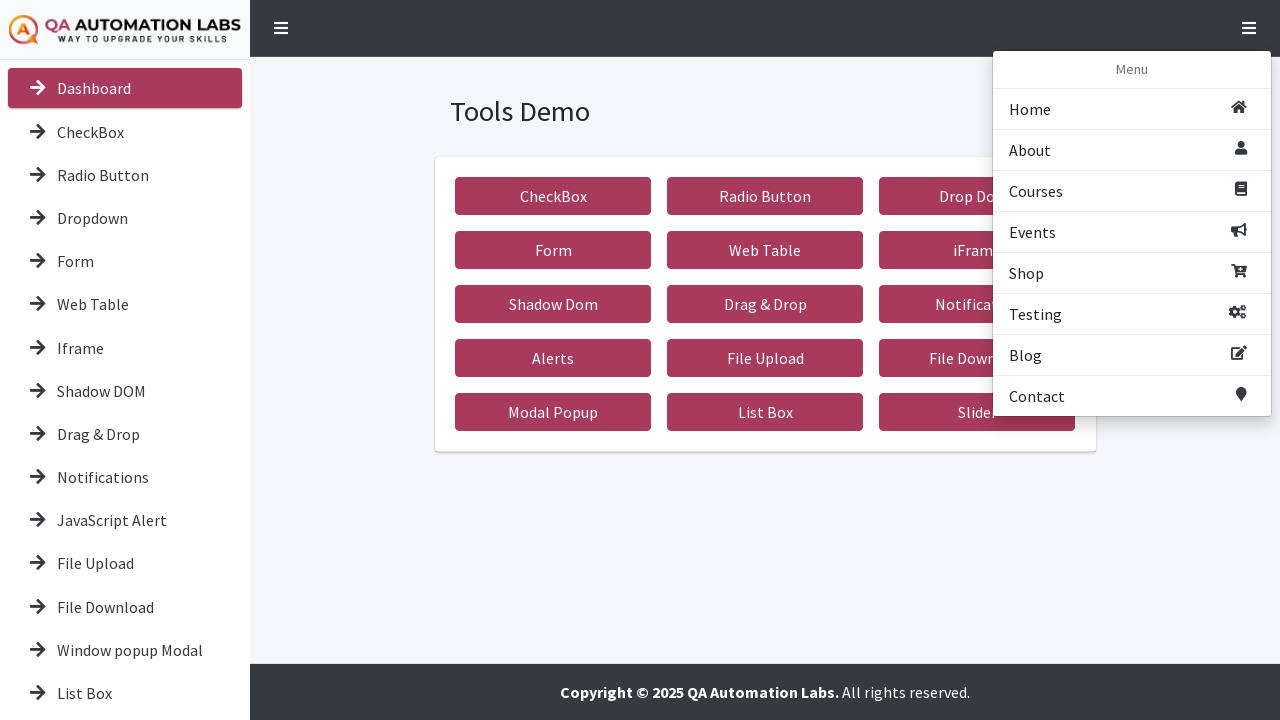

Verified 8 menu items displayed in dropdown
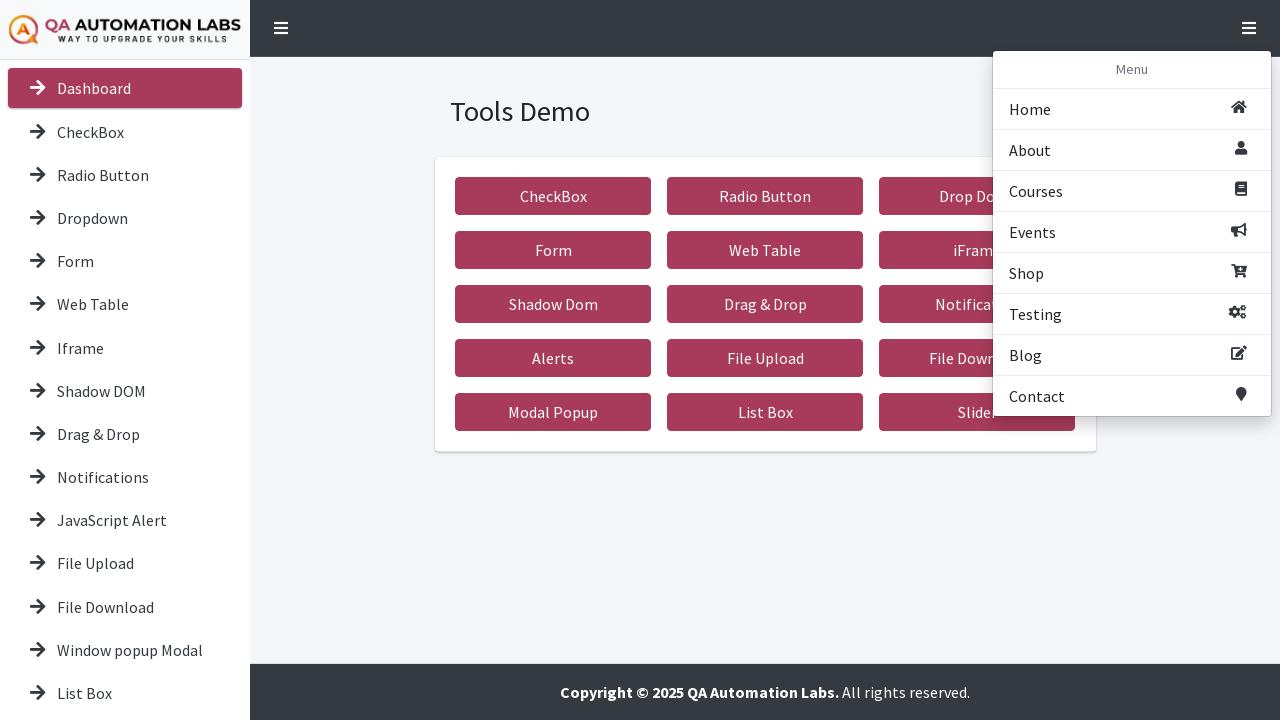

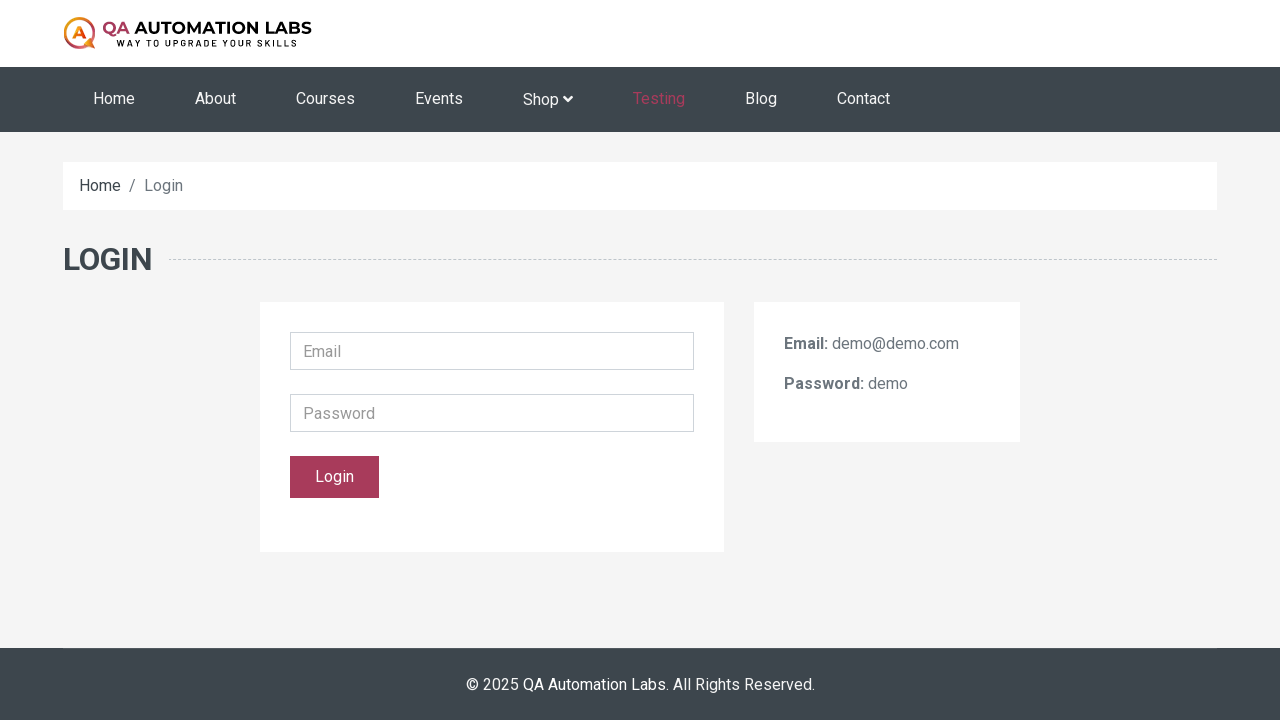